Tests that the restricted resizable box has a minimum size constraint of 150x150 pixels by attempting to drag the resize handle to shrink the box below minimum bounds

Starting URL: https://demoqa.com/resizable

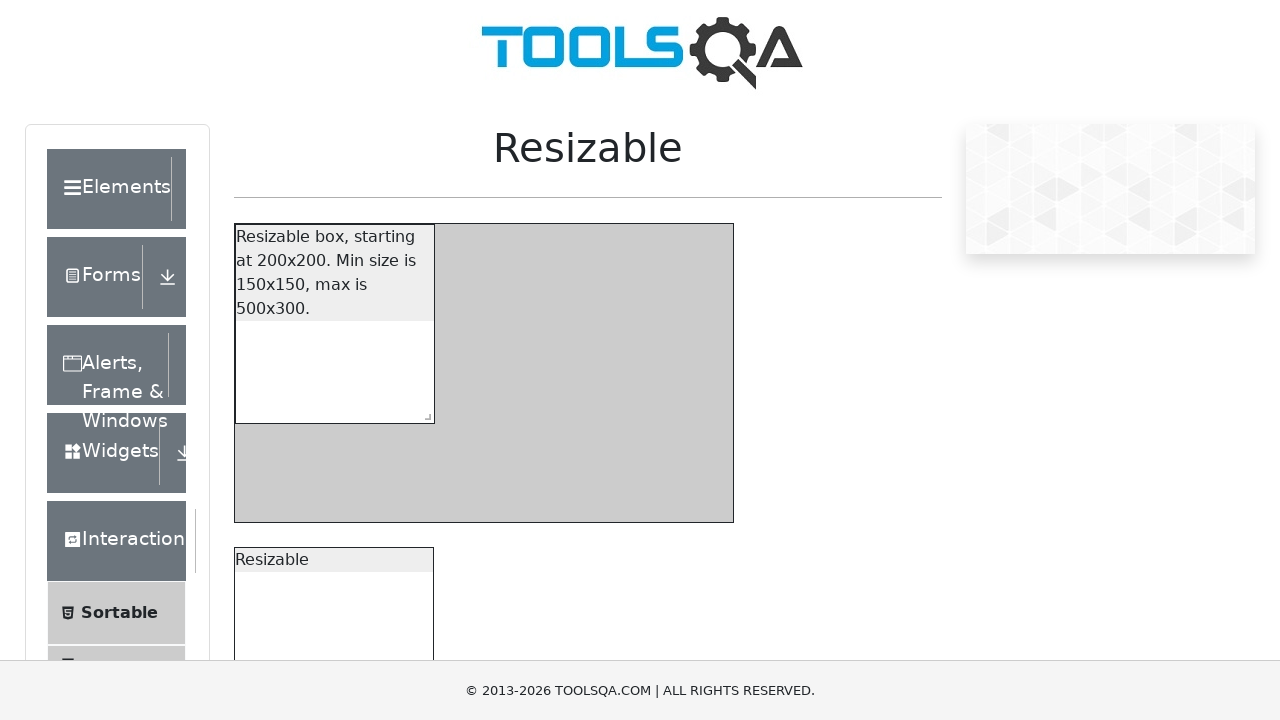

Located the resize handle for the restricted resizable box
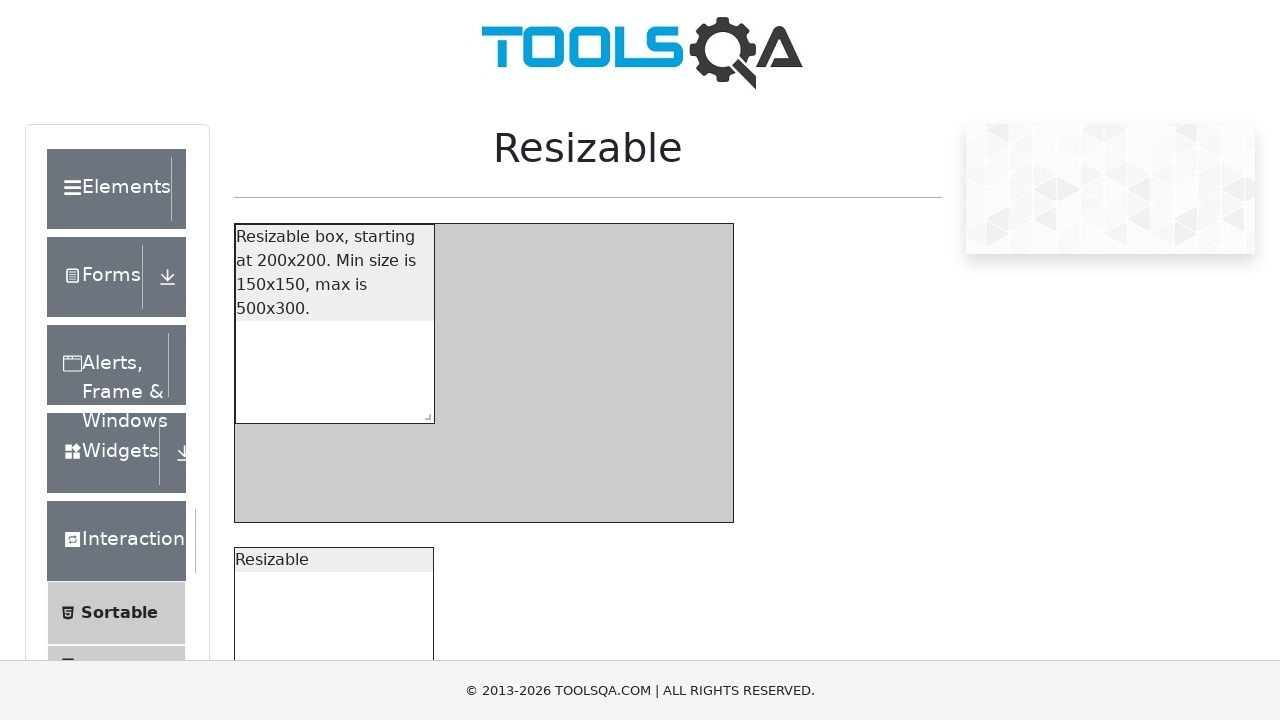

Dragged resize handle to attempt shrinking box below 150x150 minimum at (314, 303)
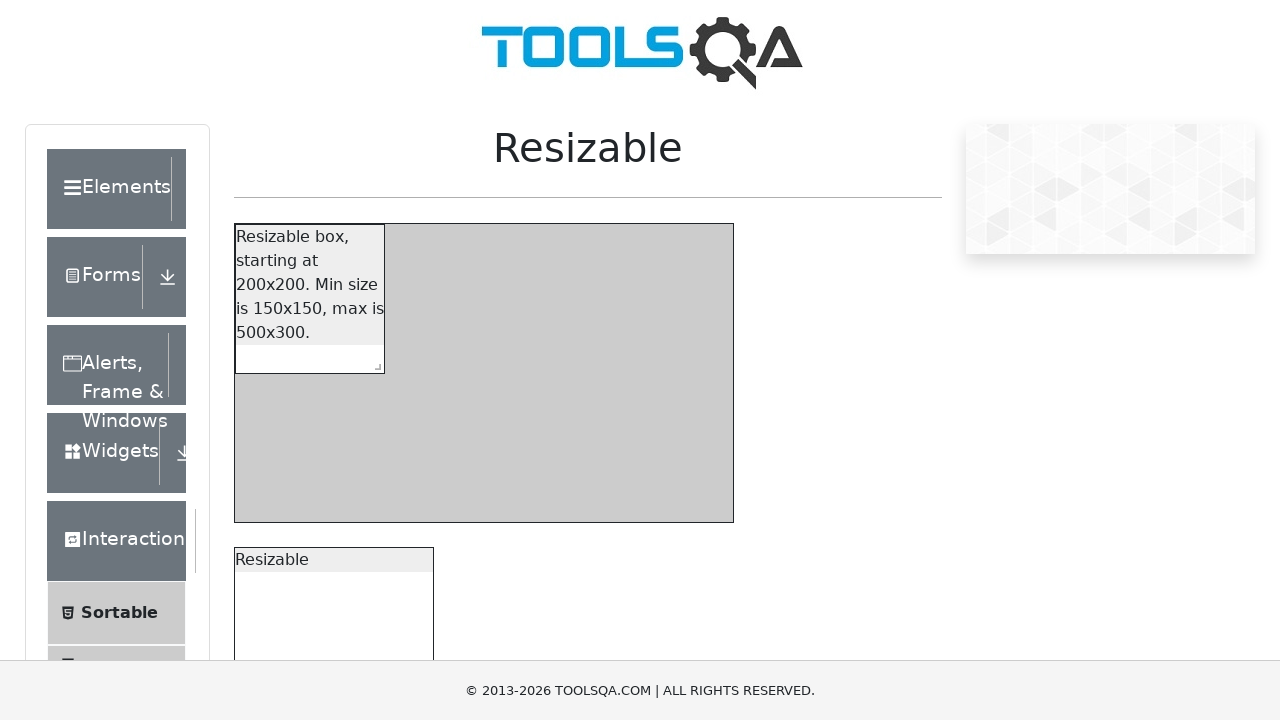

Retrieved bounding box of restricted resizable box to verify minimum size constraint
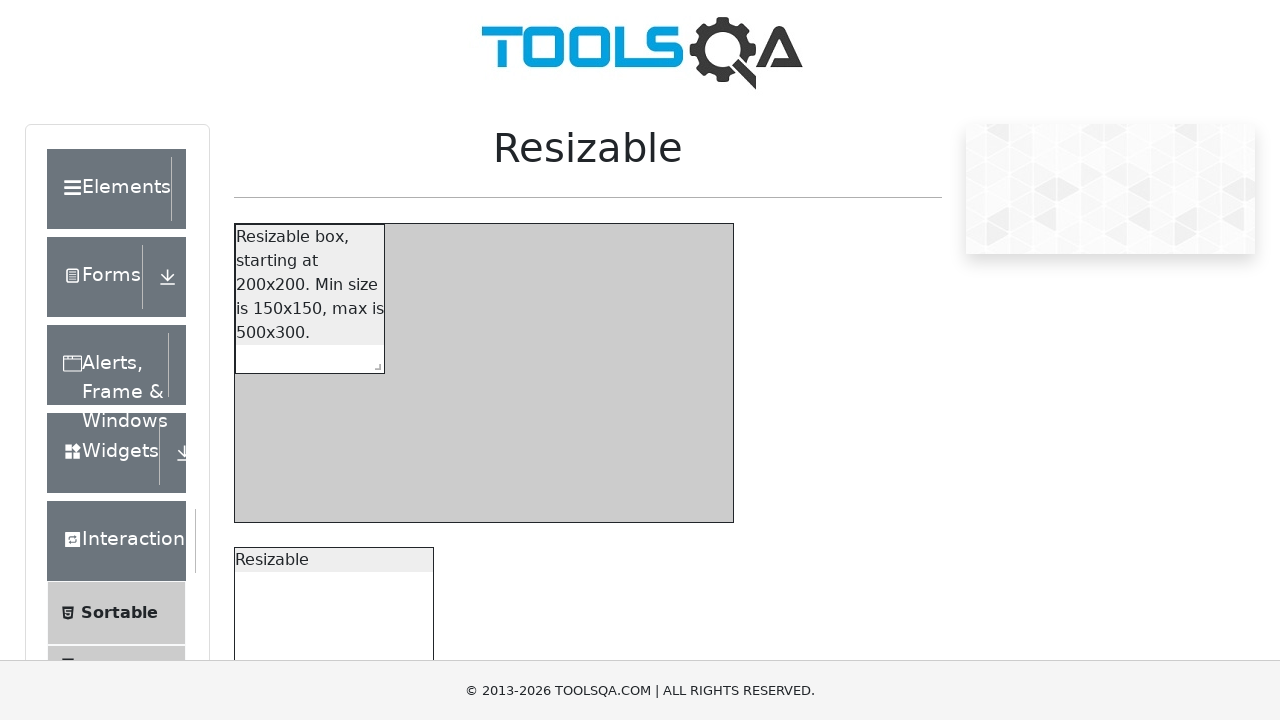

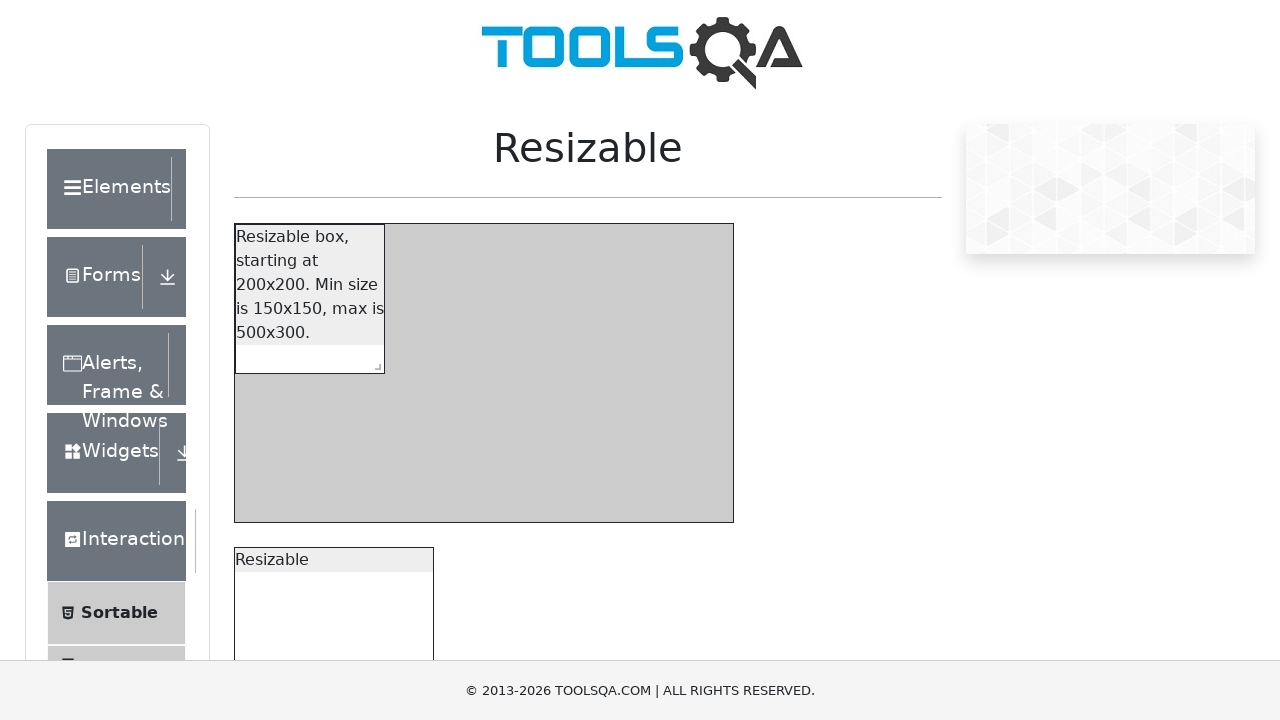